Tests double-click functionality by navigating to a page with a double-click button and performing a double-click action on it to trigger an alert message

Starting URL: https://selenium08.blogspot.com/2019/11/double-click.html

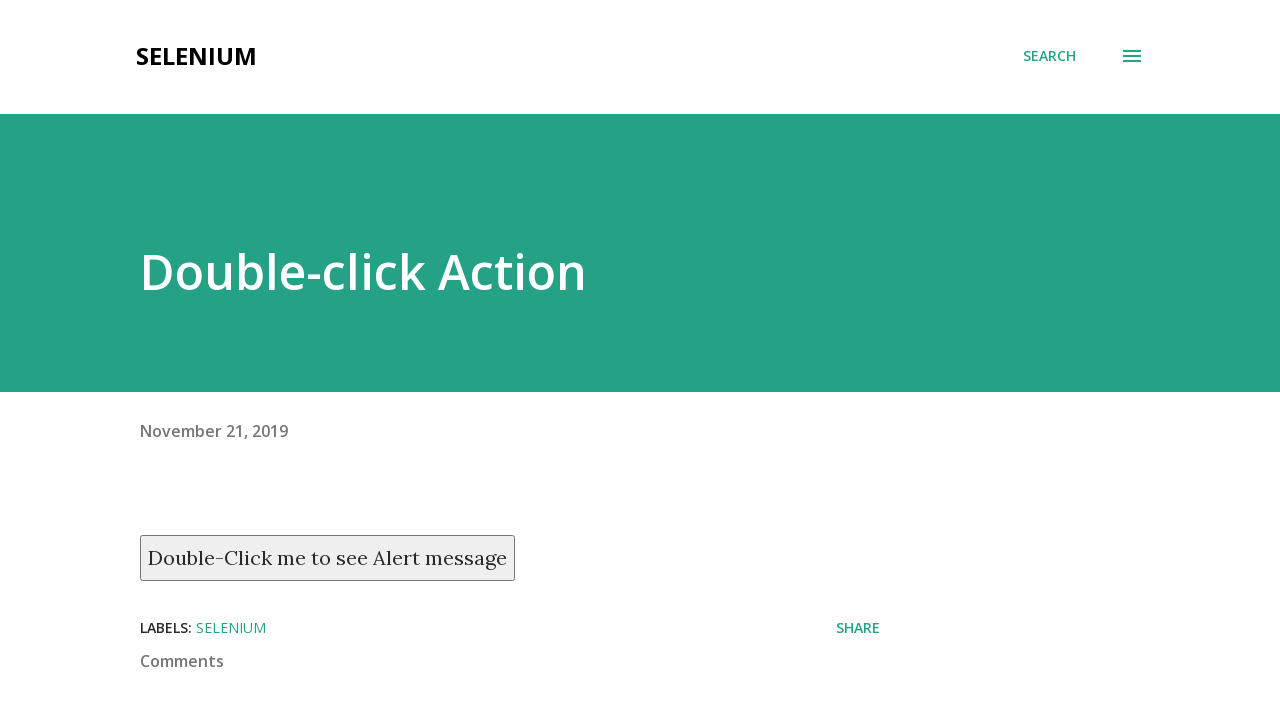

Navigated to double-click test page
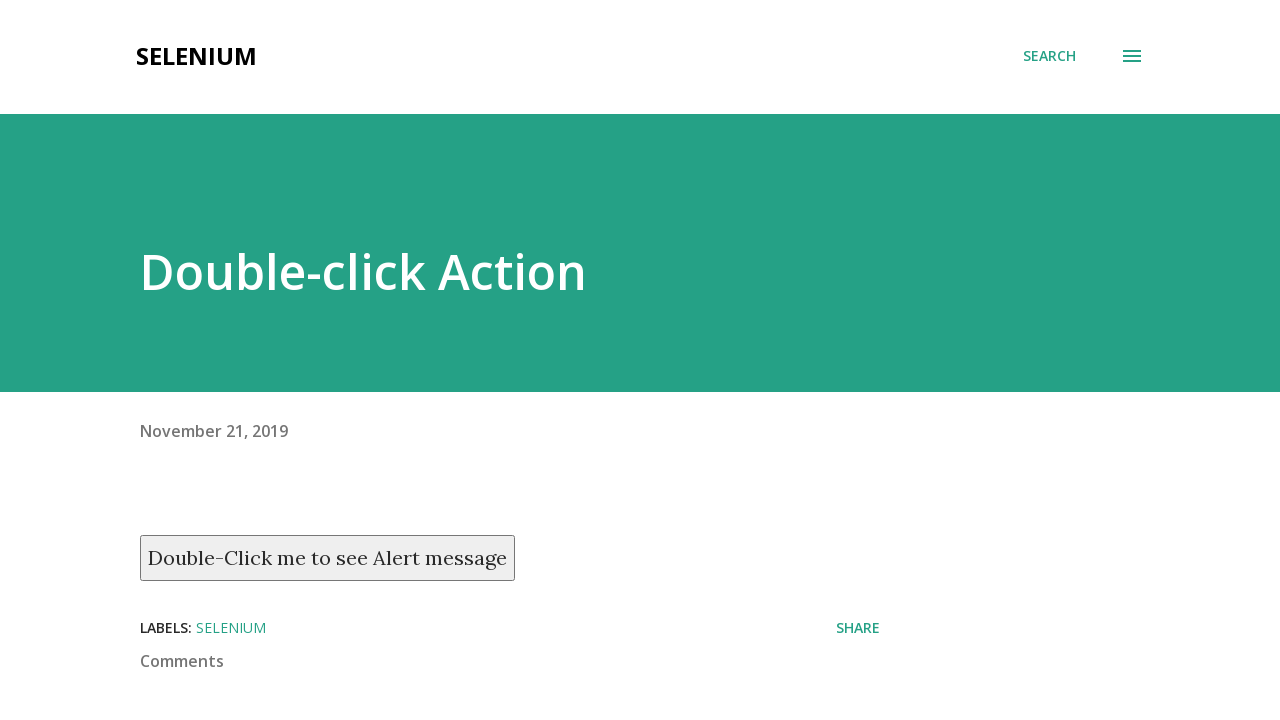

Performed double-click action on the double-click button at (328, 558) on xpath=//button[text() = 'Double-Click me to see Alert message']
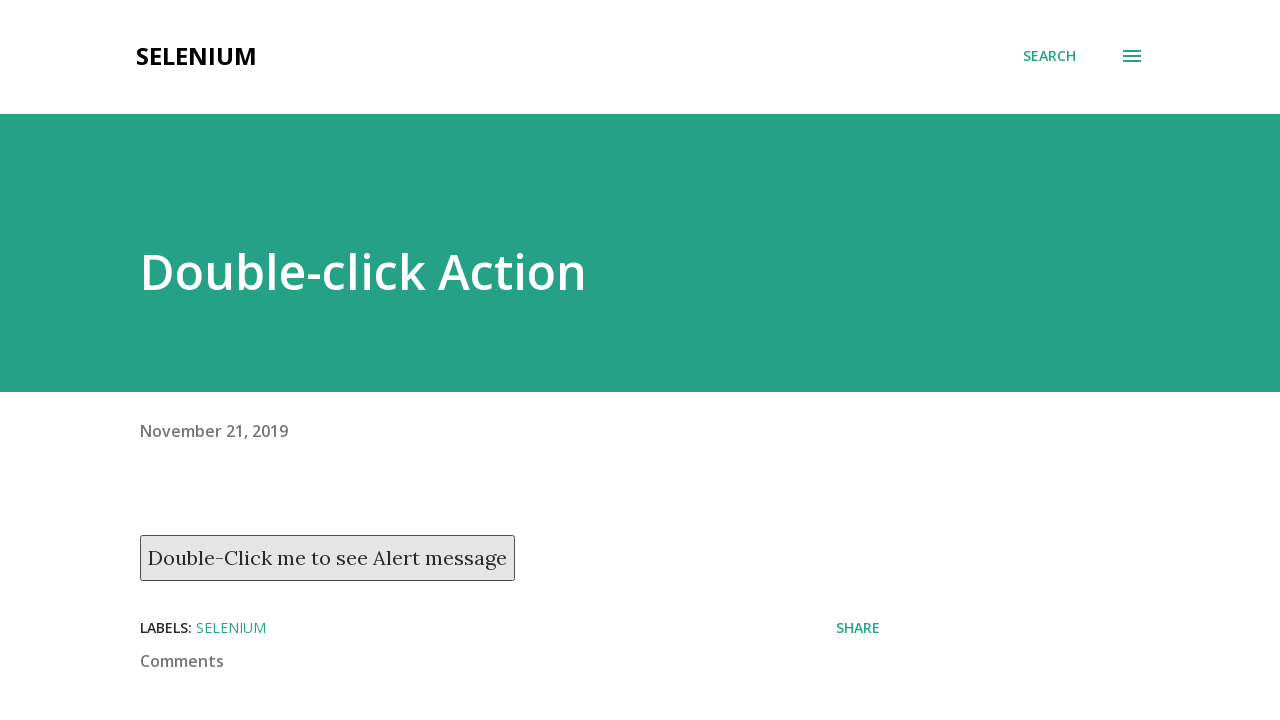

Alert dialog handler registered and alert accepted
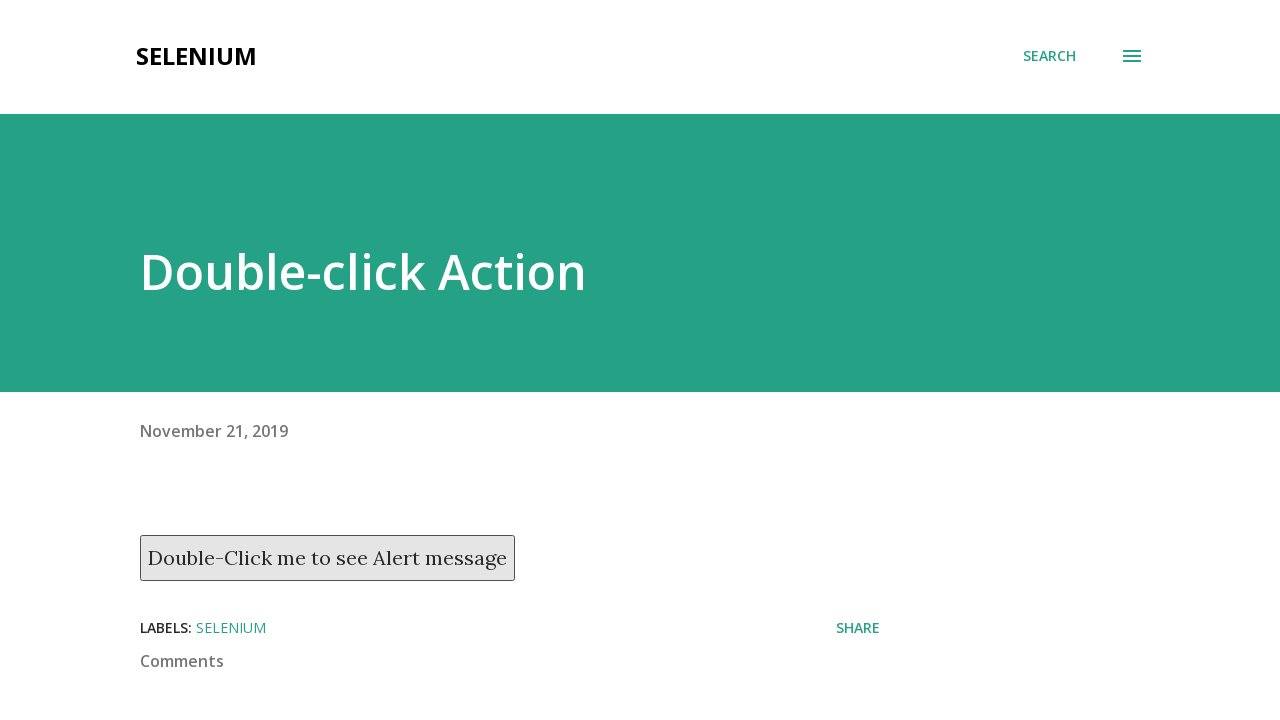

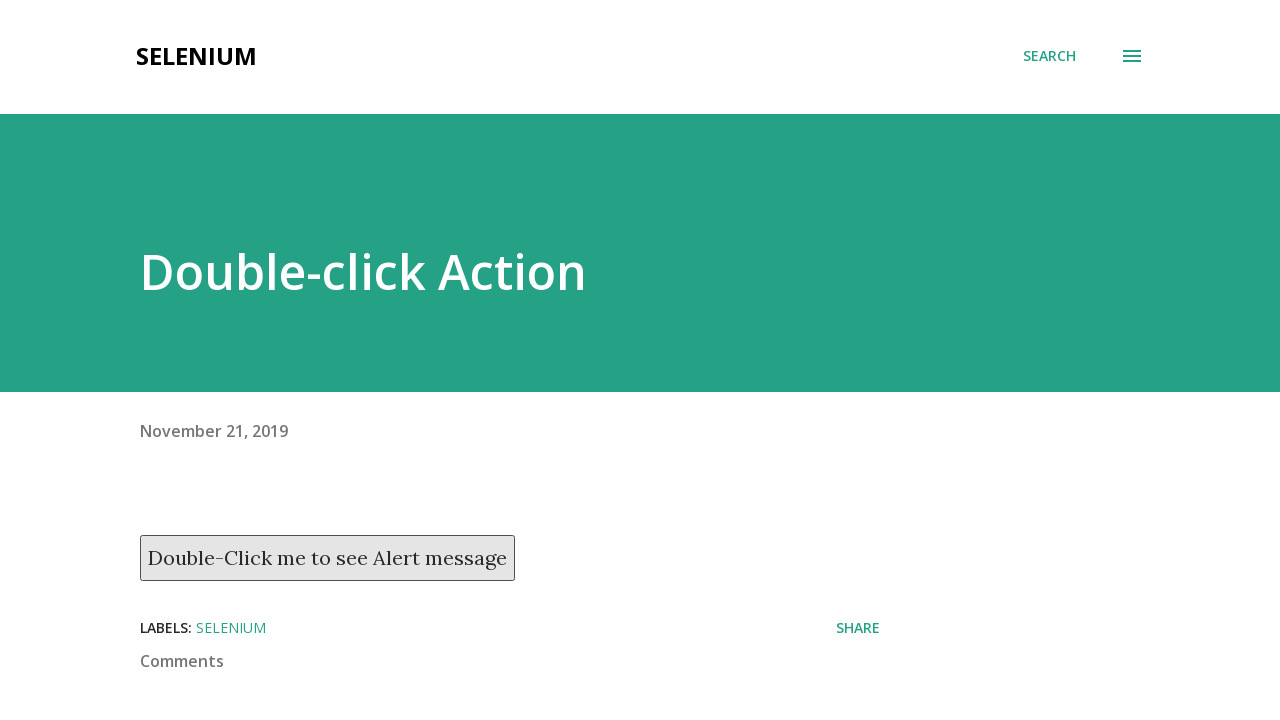